Tests checkbox functionality by checking if checkboxes are selected and clicking them if they are not, ensuring both checkboxes end up in a selected state.

Starting URL: https://the-internet.herokuapp.com/checkboxes

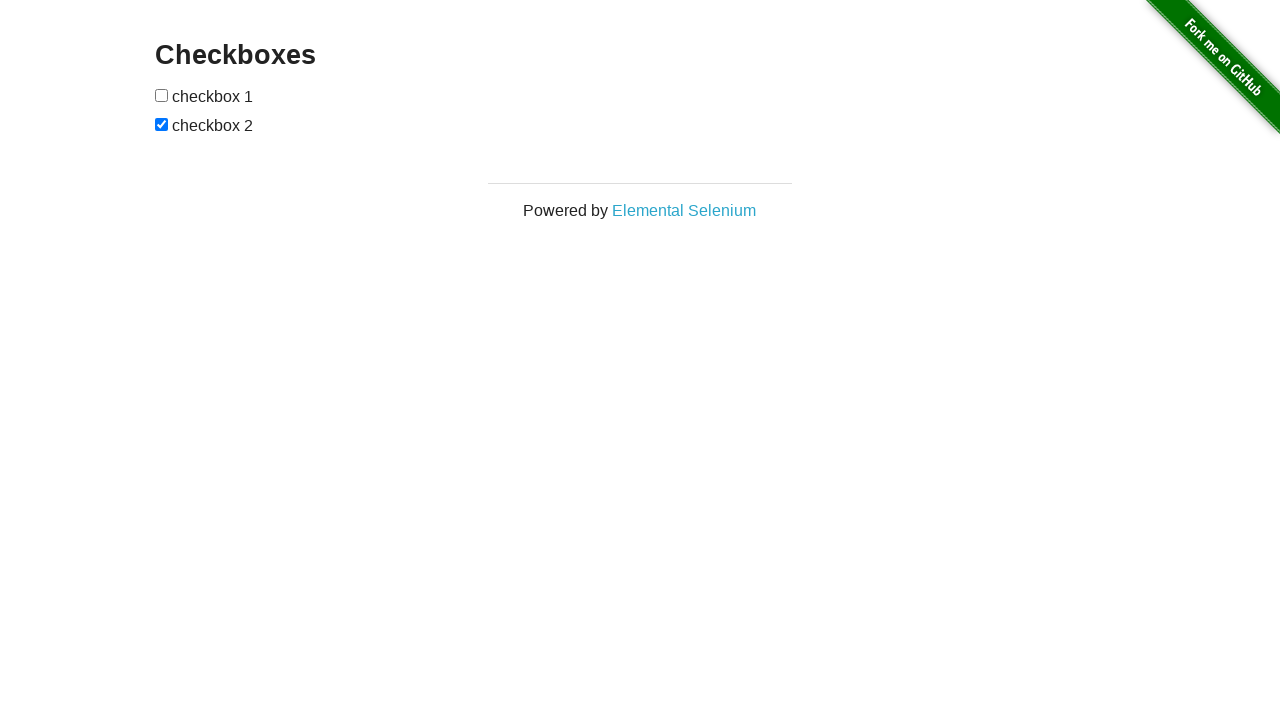

Navigated to checkbox test page
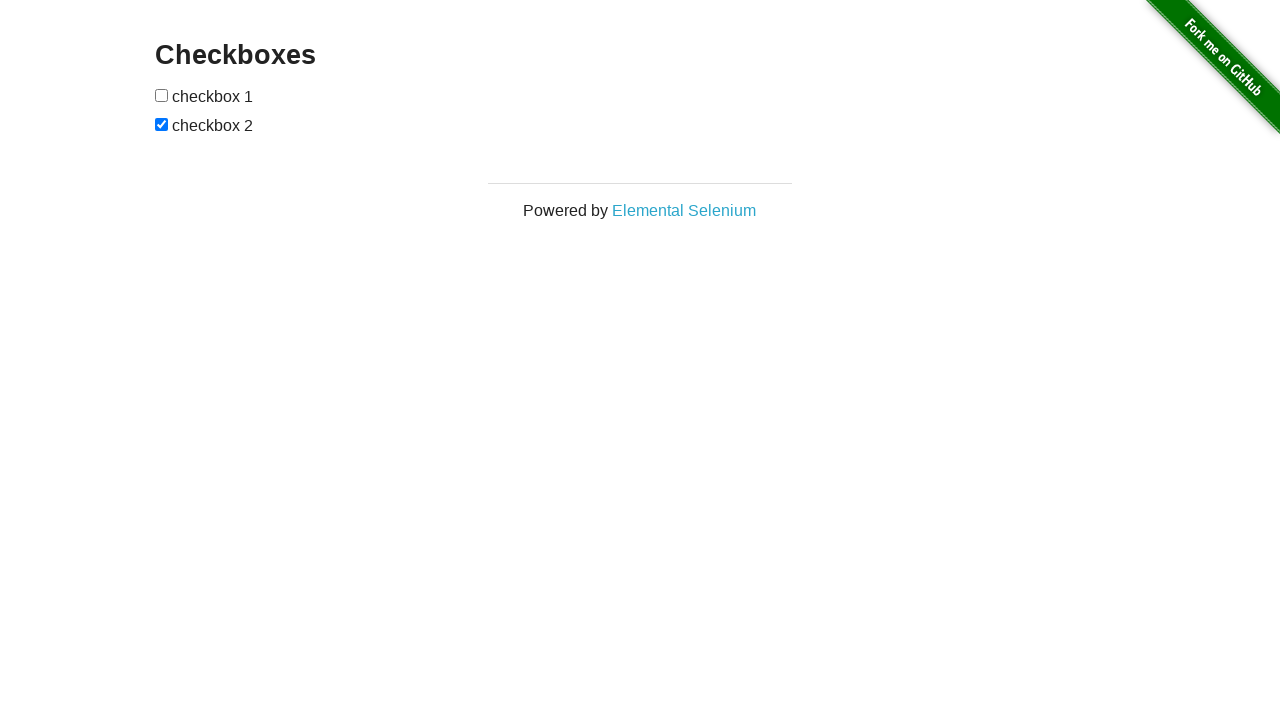

Located first checkbox element
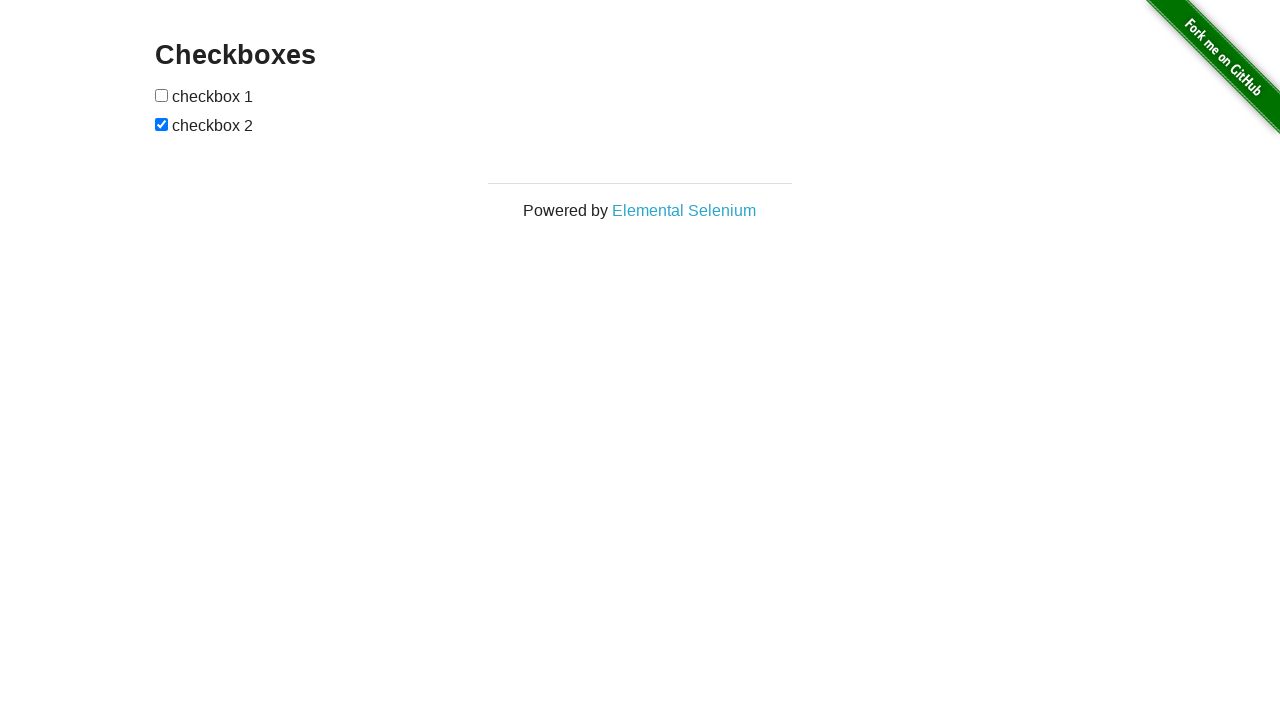

Located second checkbox element
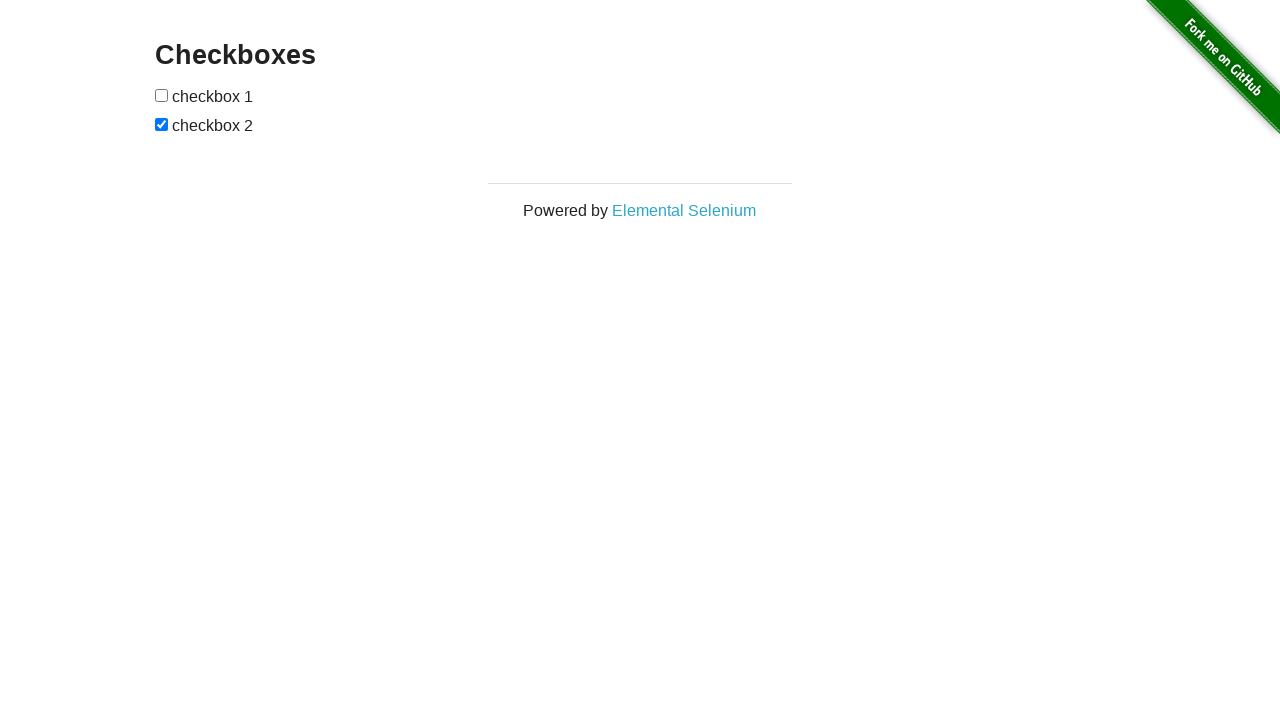

Checked first checkbox status - not selected
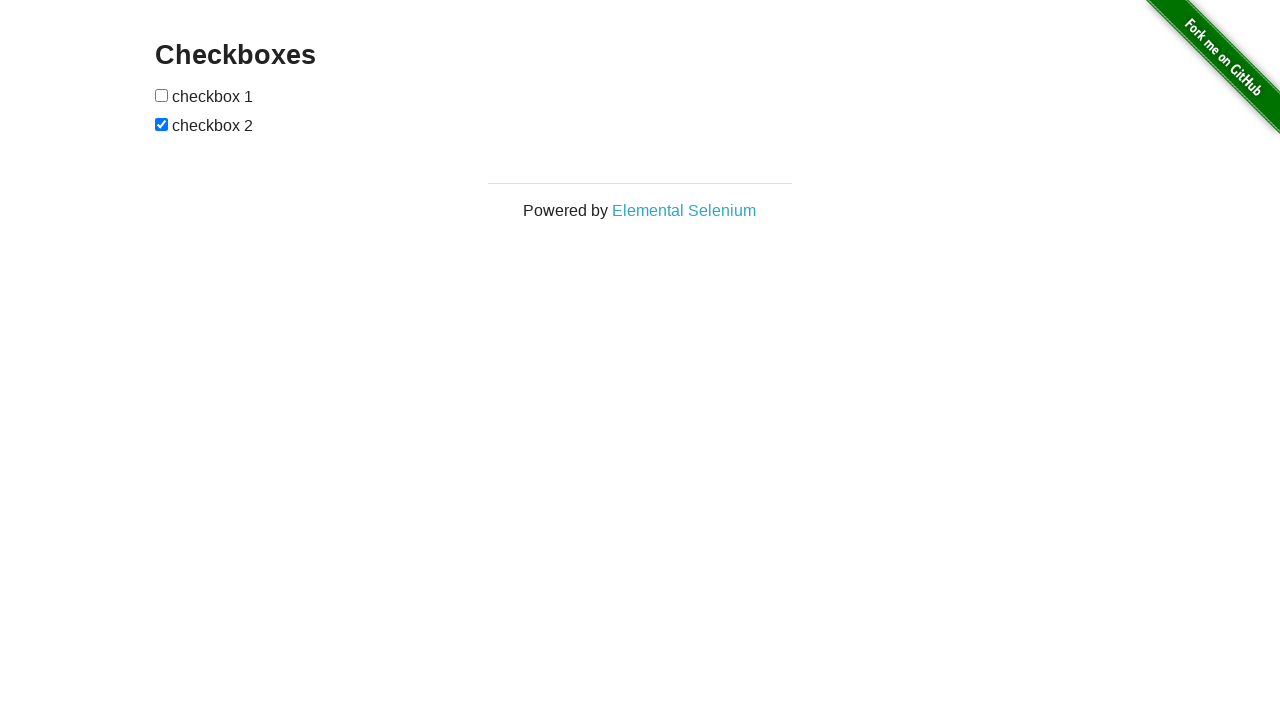

Clicked first checkbox to select it at (162, 95) on (//input[@type='checkbox'])[1]
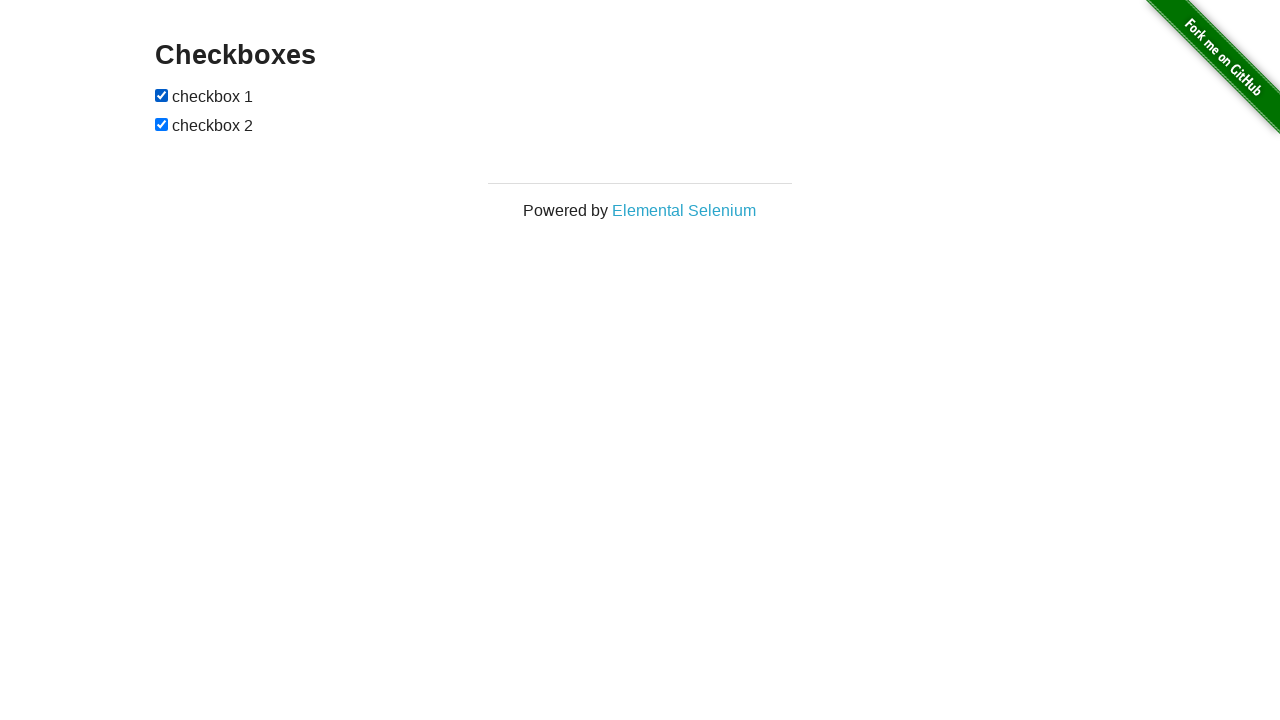

Checked second checkbox status - already selected
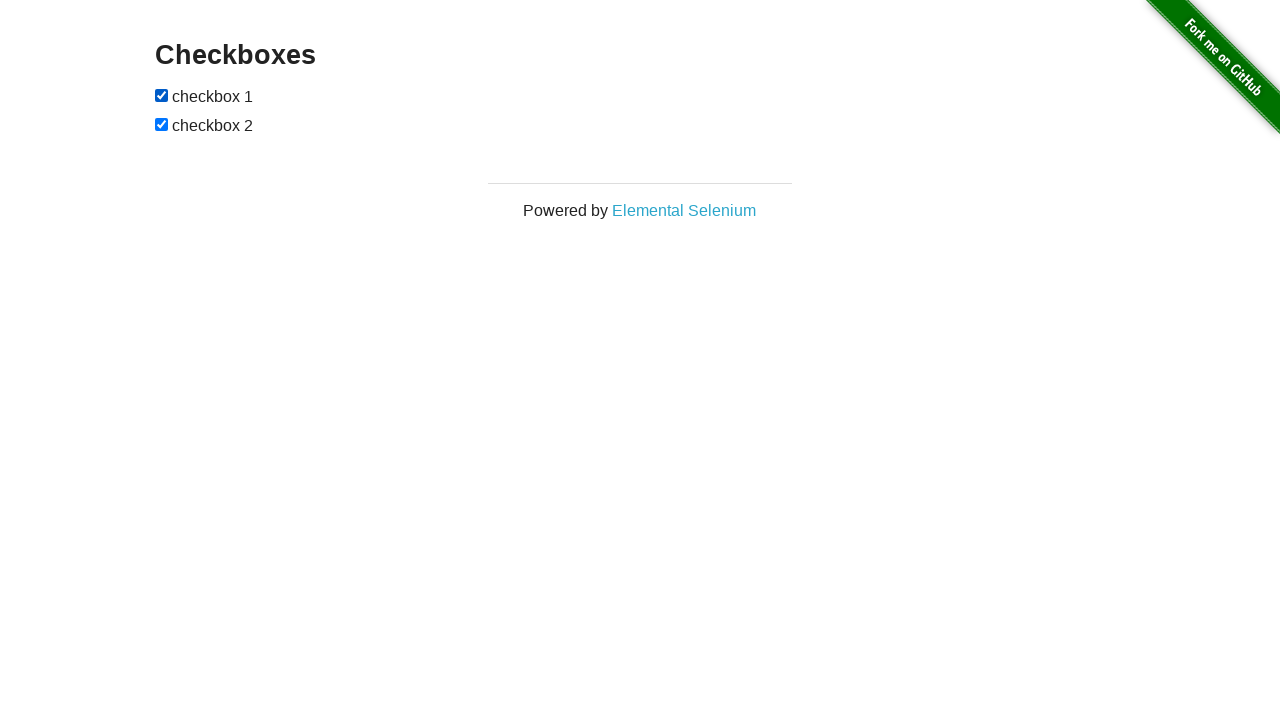

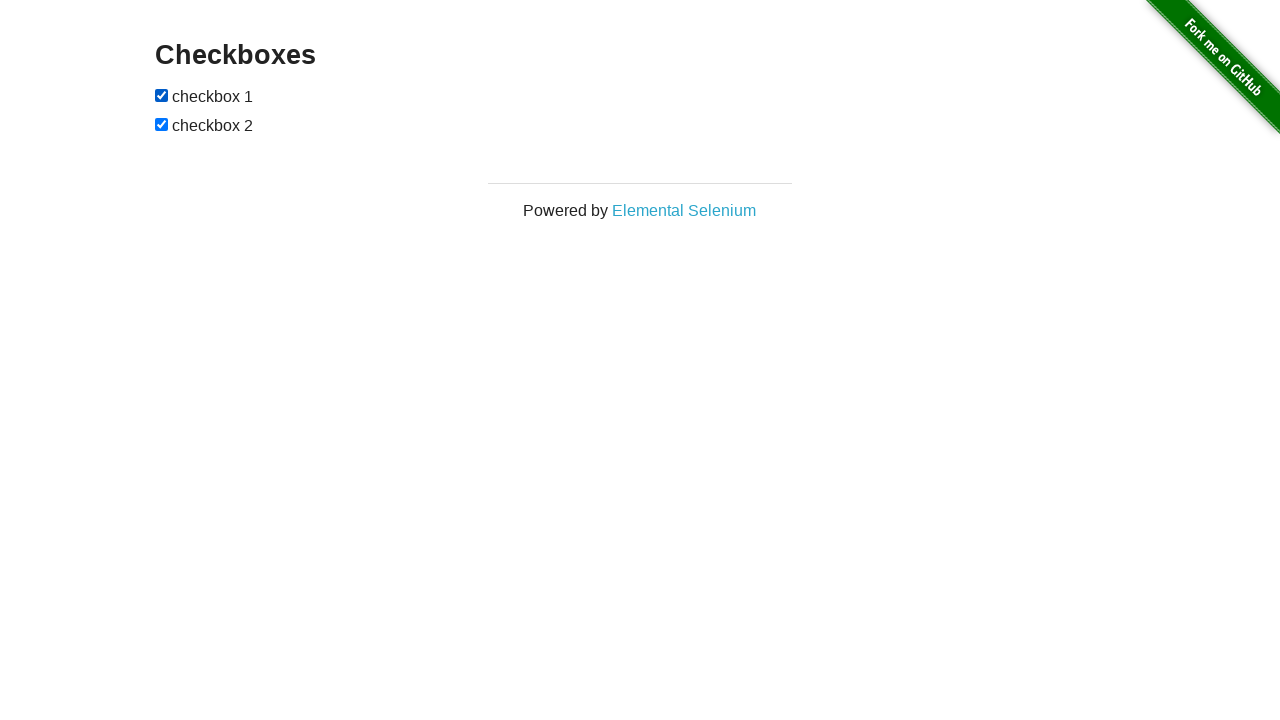